Tests adding todo items to the list by filling the input and pressing Enter, then verifying the items appear in the list.

Starting URL: https://demo.playwright.dev/todomvc

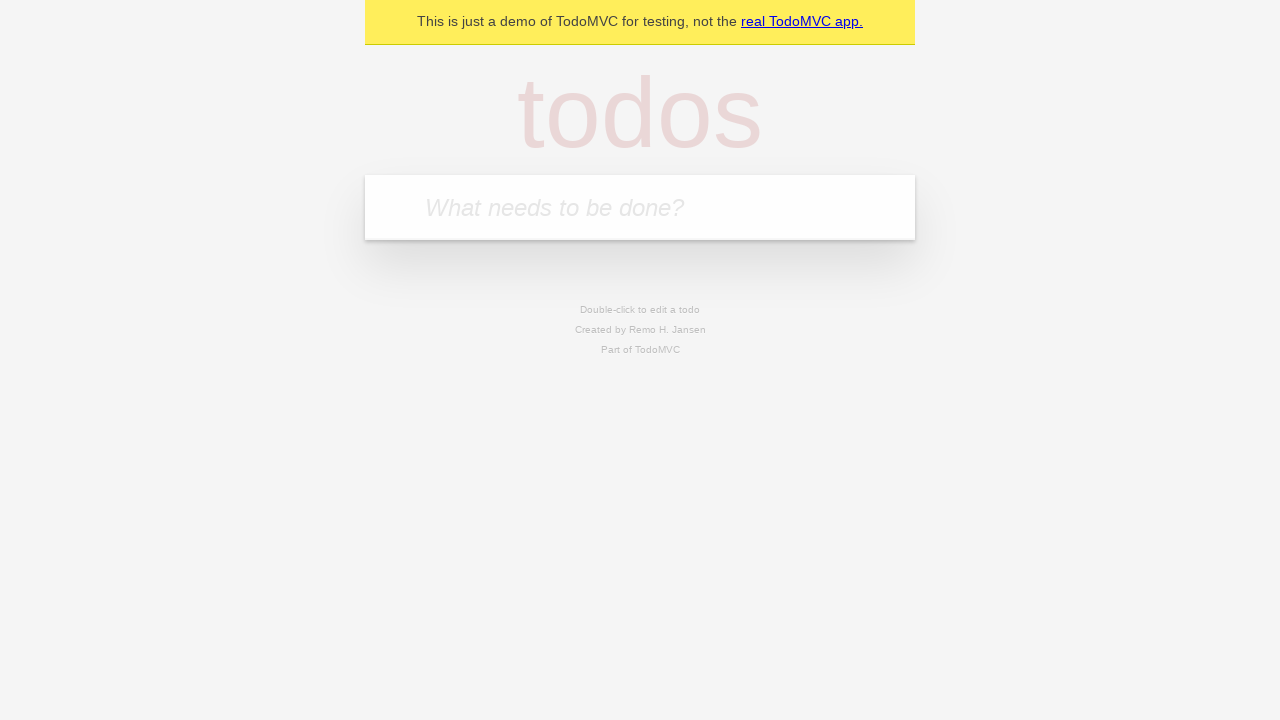

Located the todo input field
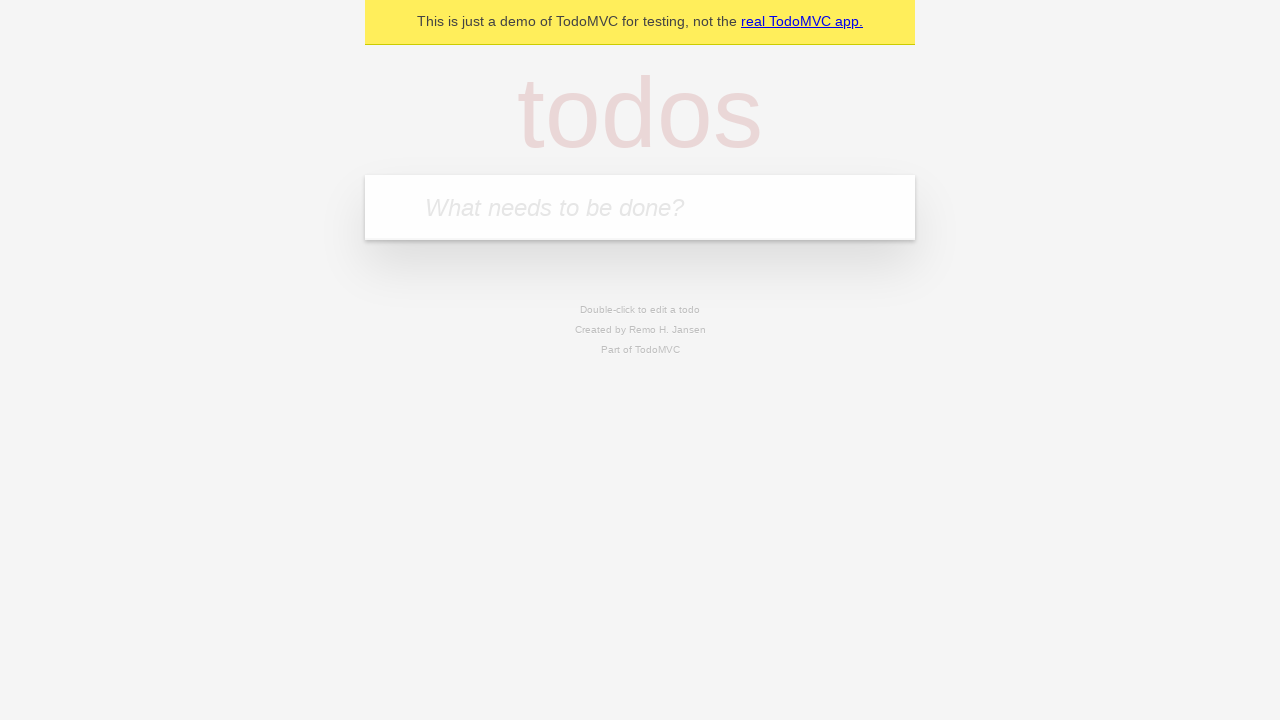

Filled todo input with 'buy some cheese' on internal:attr=[placeholder="What needs to be done?"i]
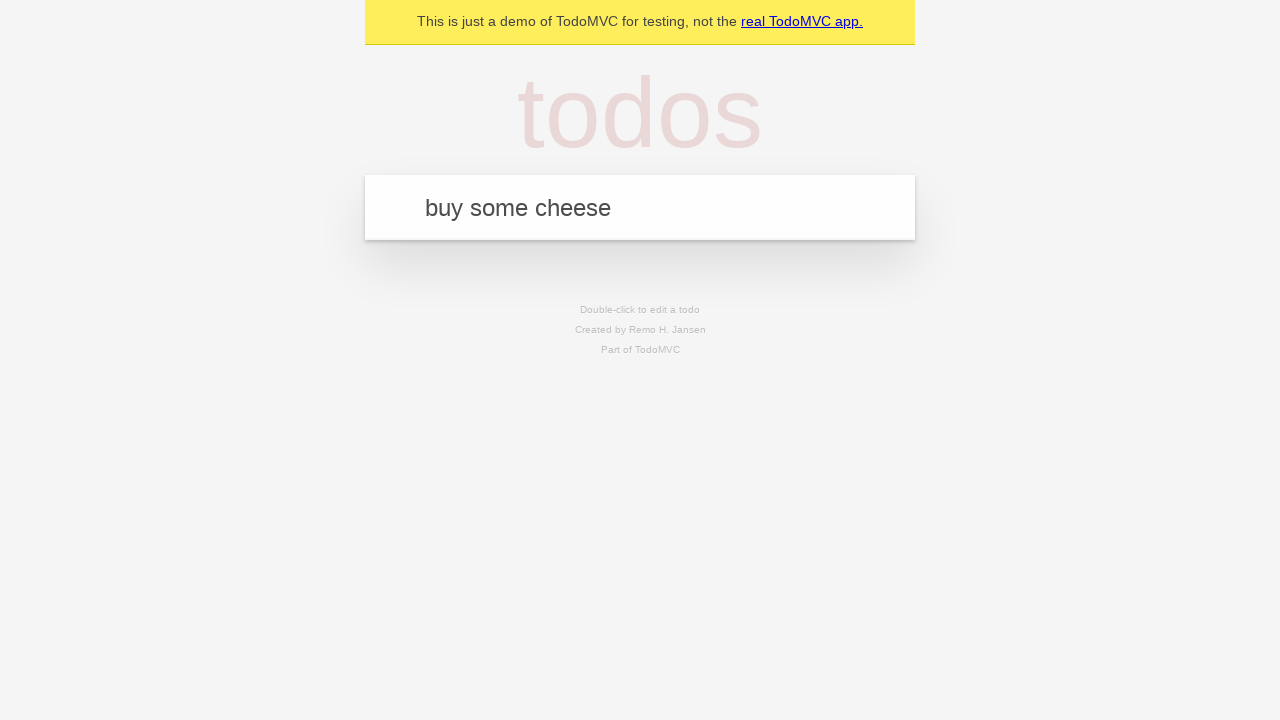

Pressed Enter to add first todo item on internal:attr=[placeholder="What needs to be done?"i]
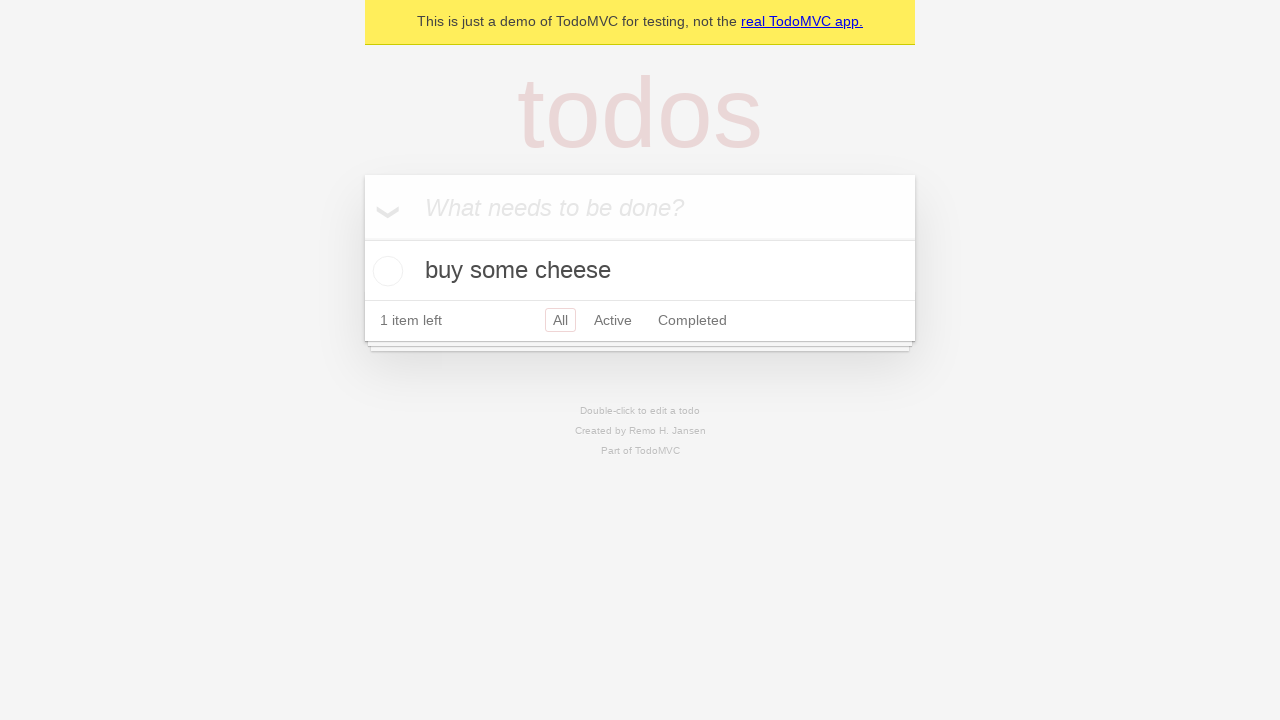

First todo item appeared in the list
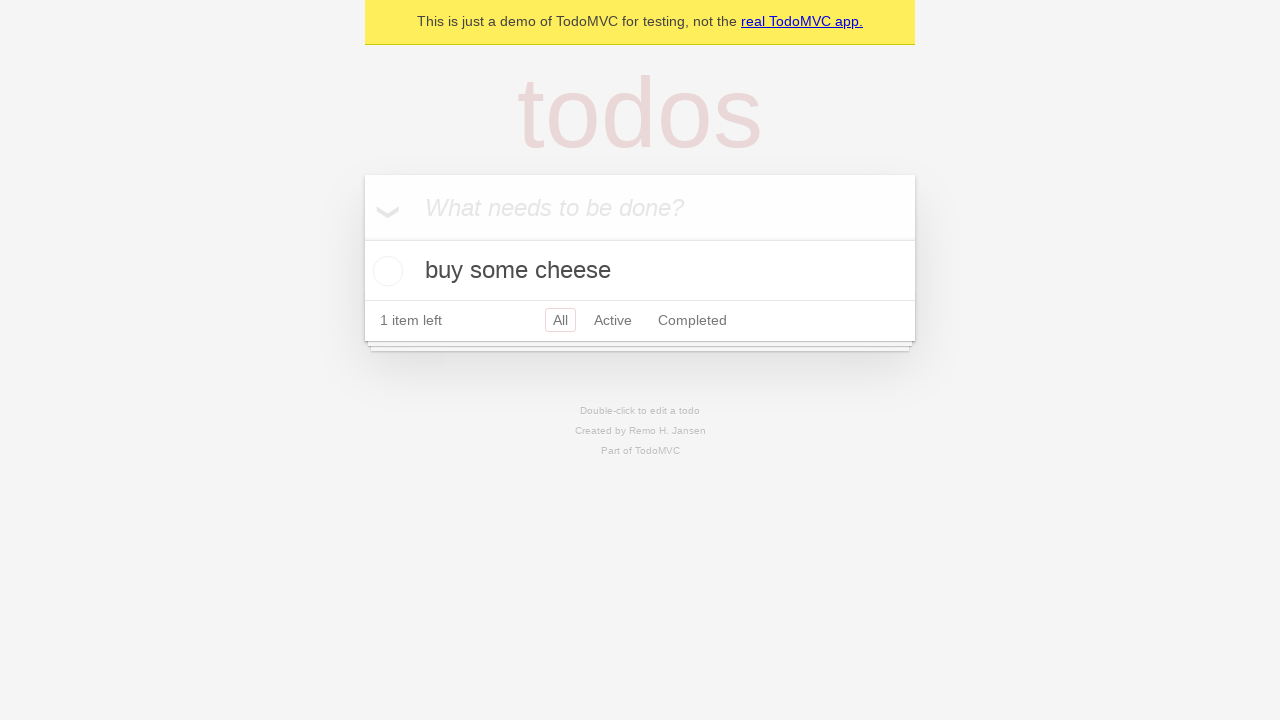

Filled todo input with 'feed the cat' on internal:attr=[placeholder="What needs to be done?"i]
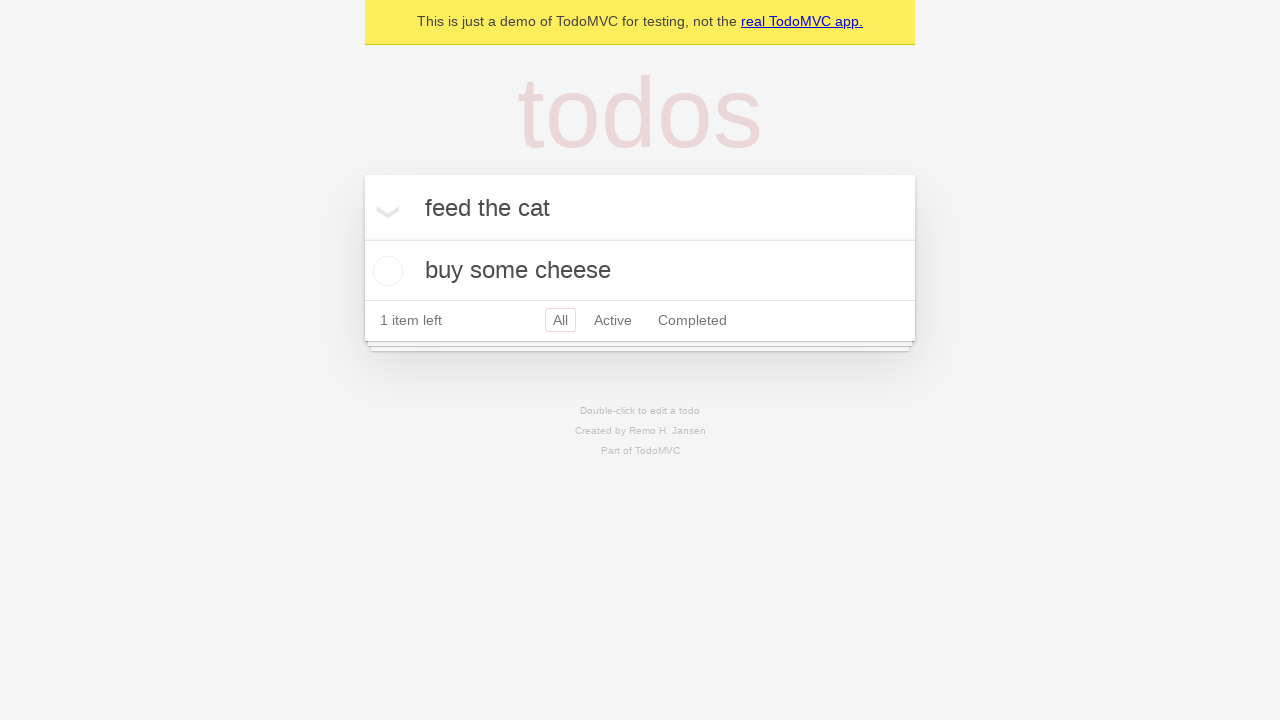

Pressed Enter to add second todo item on internal:attr=[placeholder="What needs to be done?"i]
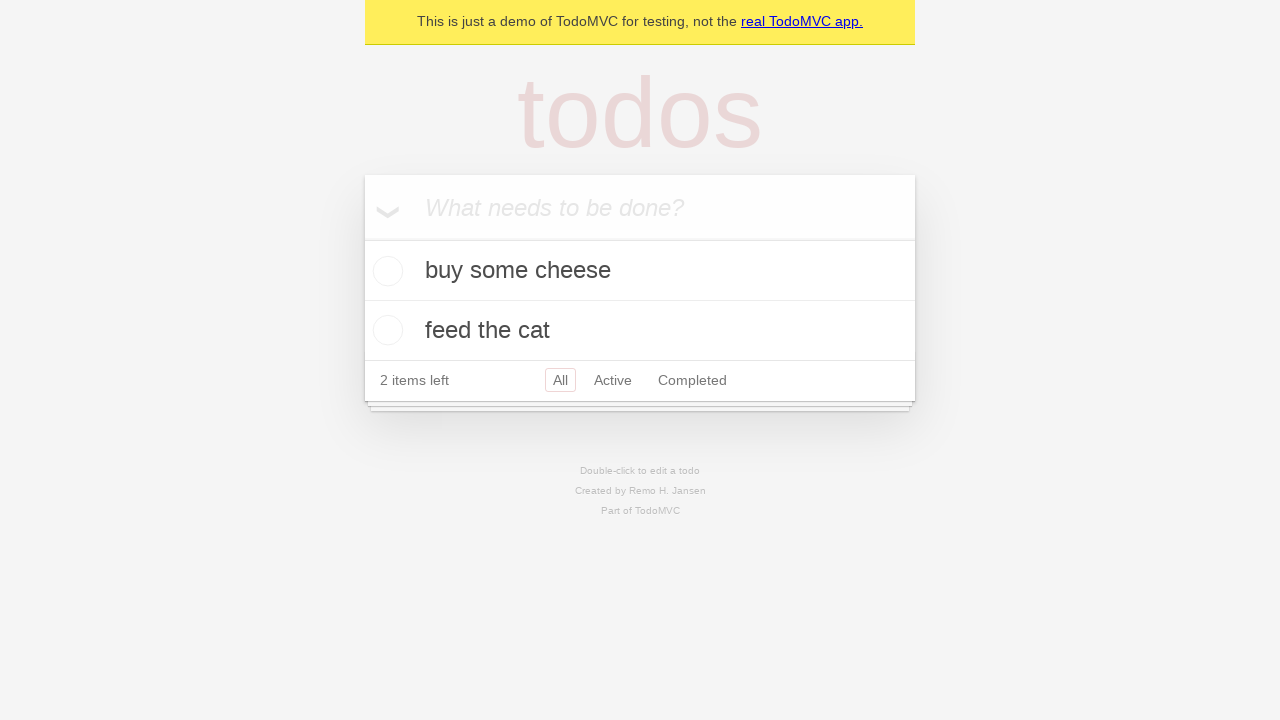

Verified both todo items are stored in localStorage
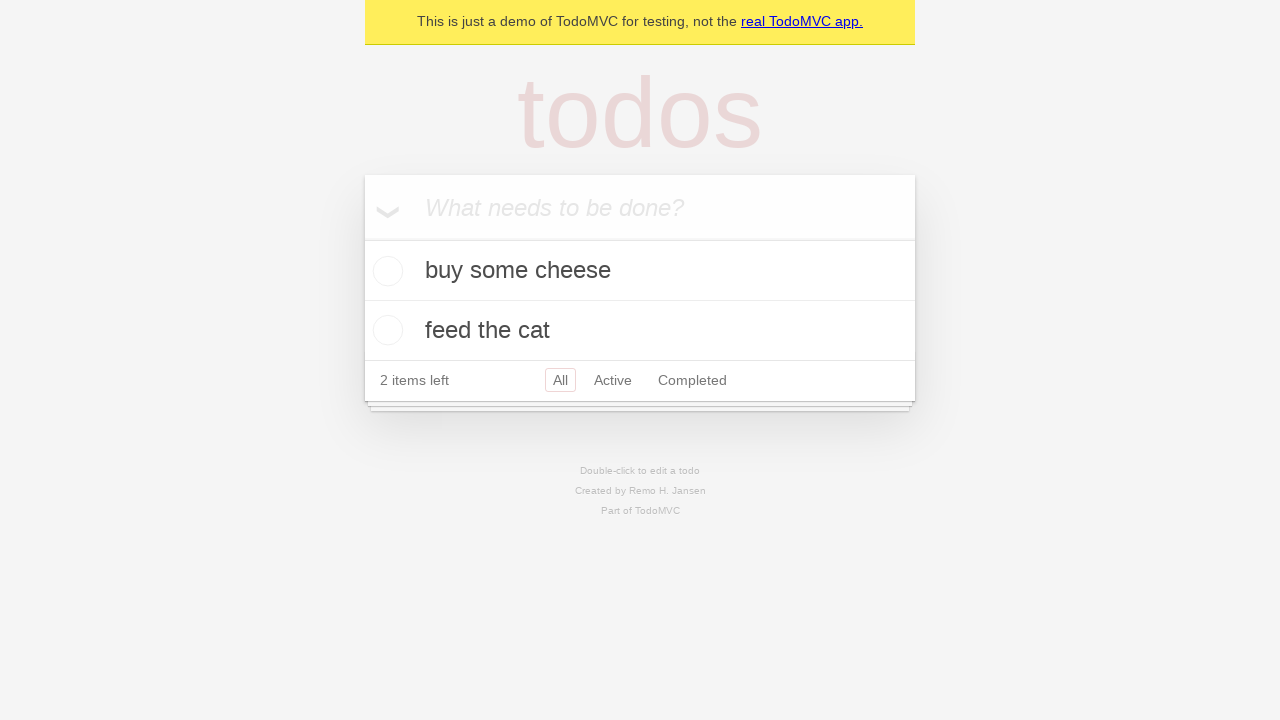

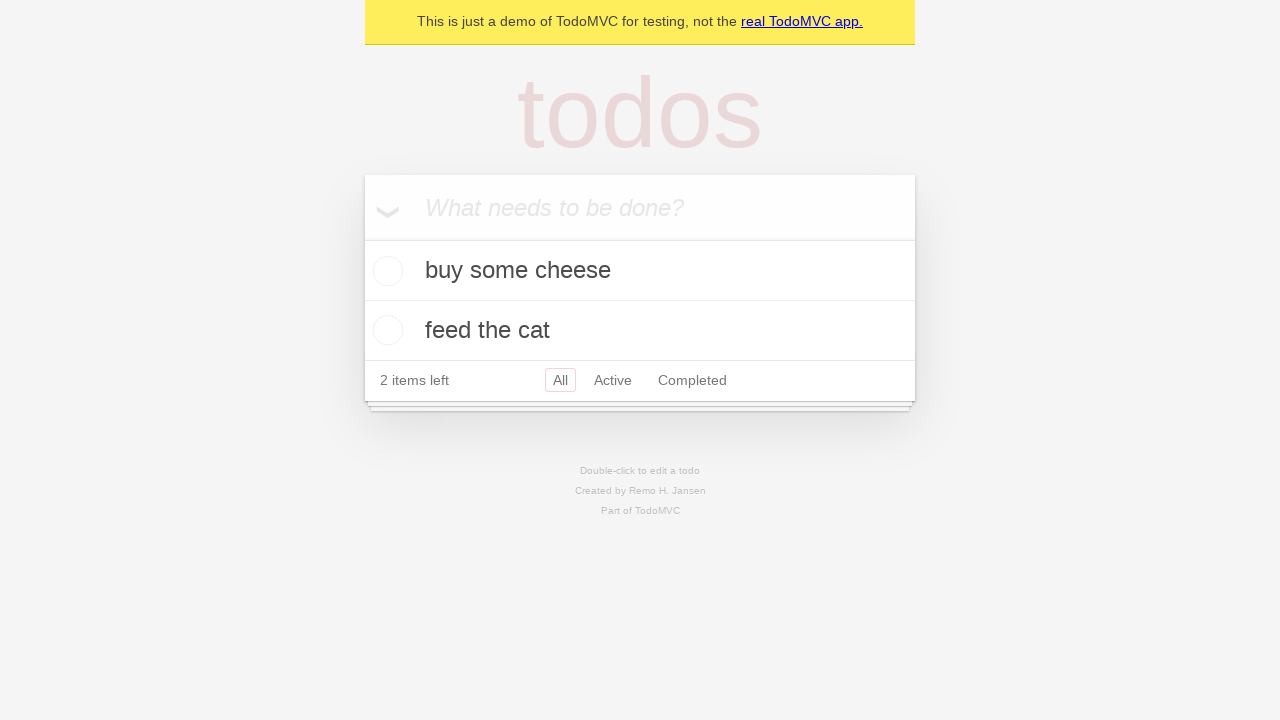